Tests right-click (context click) functionality by performing a right-click action on a button element

Starting URL: https://demoqa.com/buttons

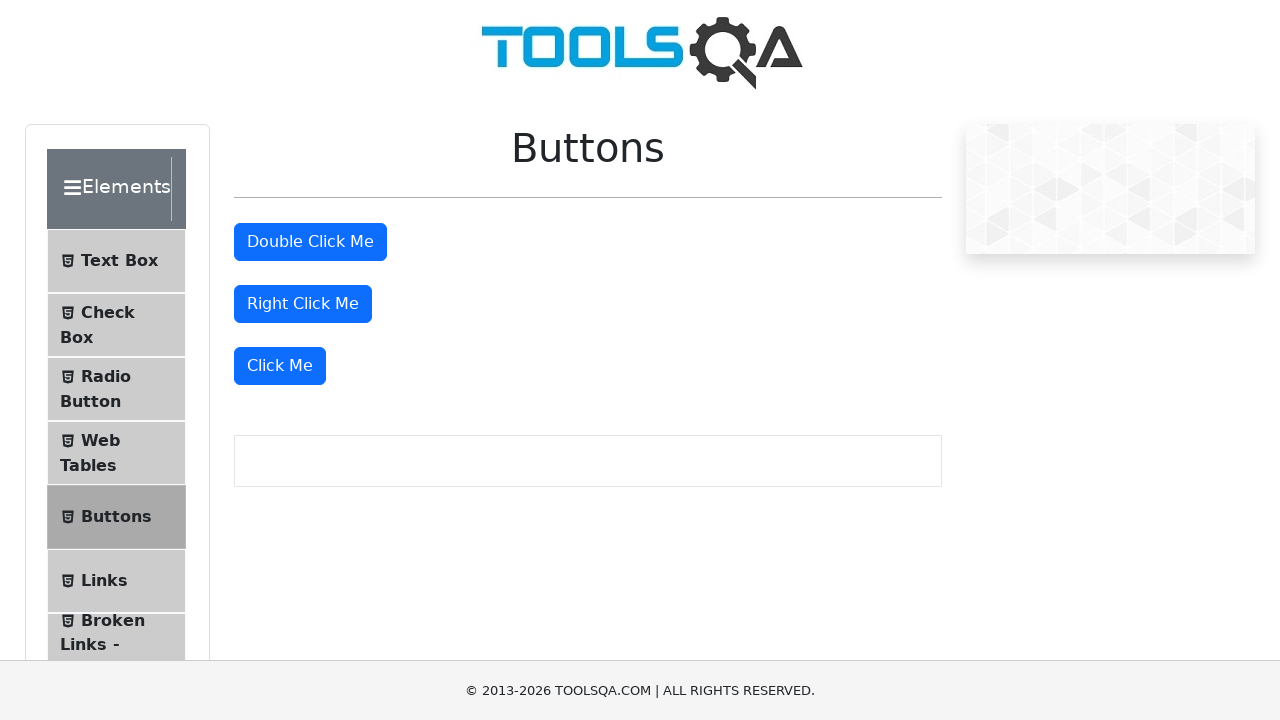

Located right-click button element
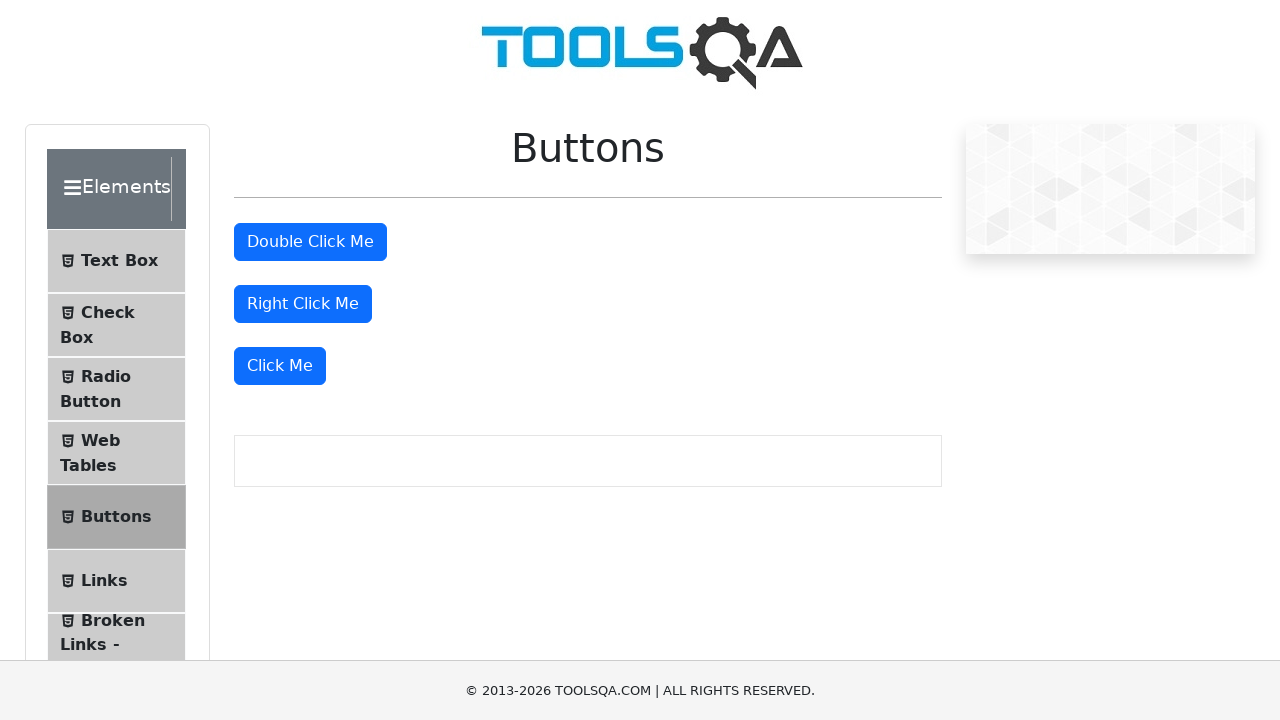

Right-click button became visible
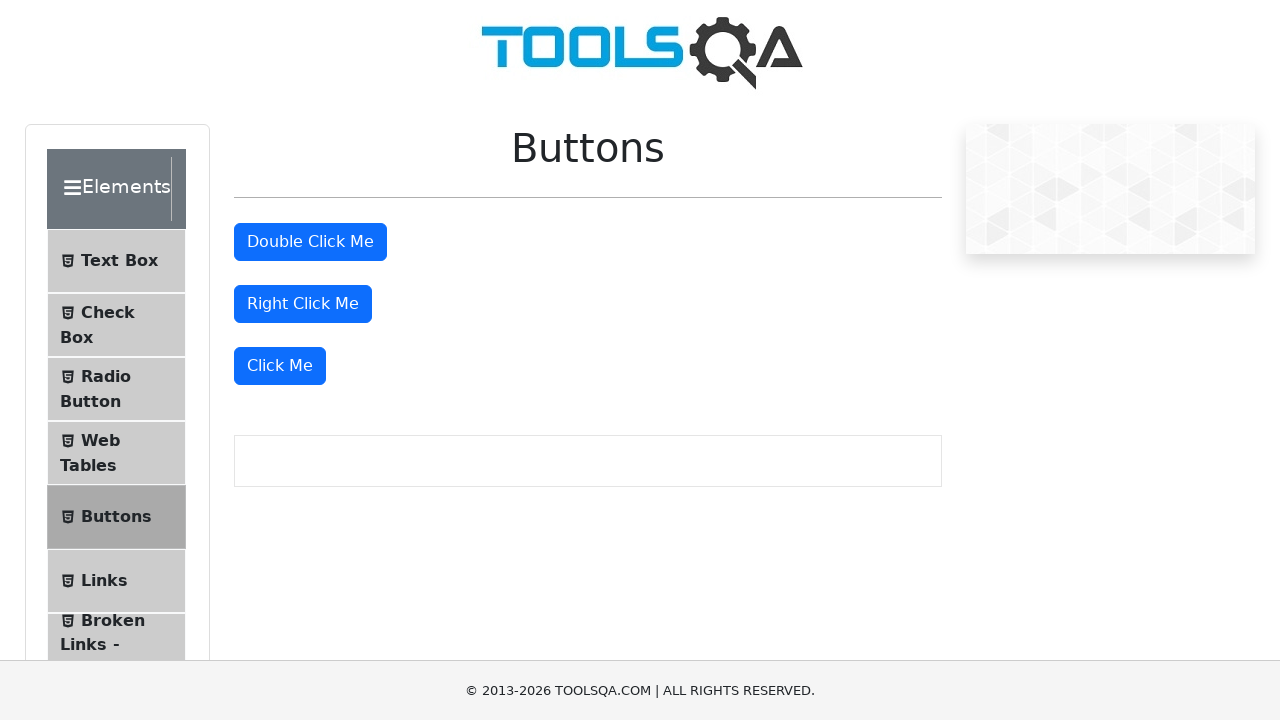

Performed right-click action on button at (303, 304) on xpath=//button[@id='rightClickBtn']
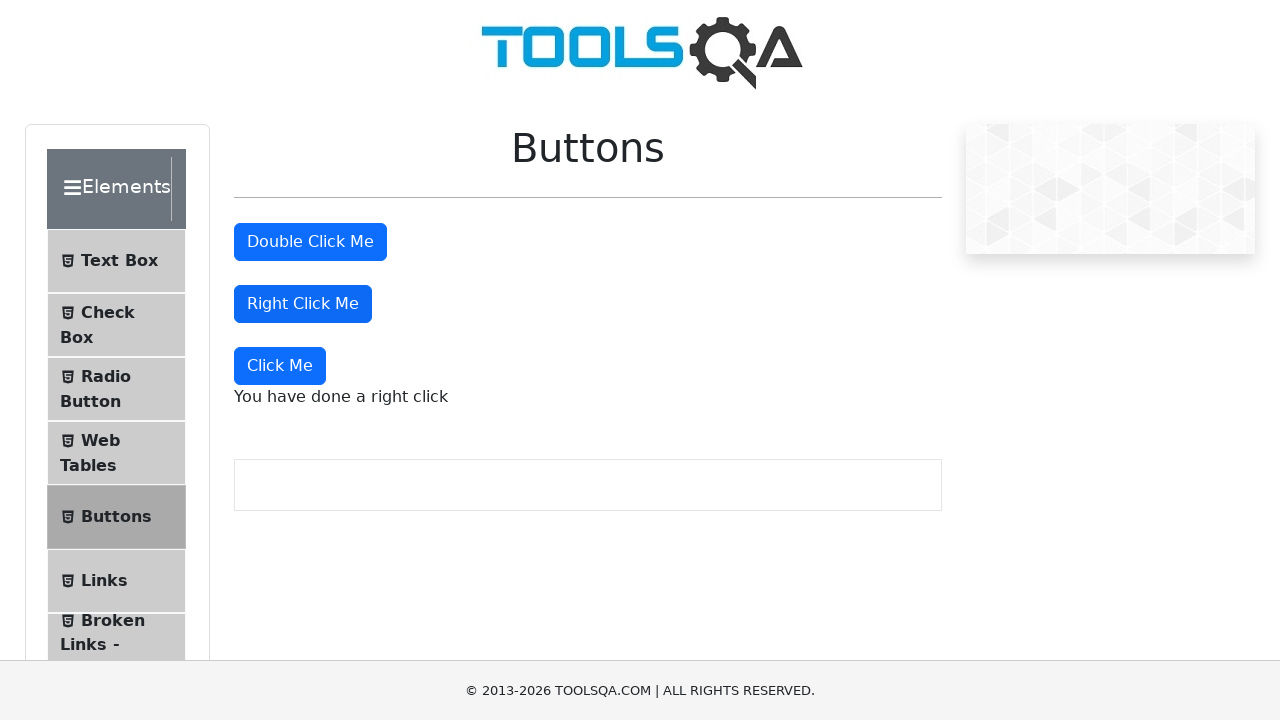

Right-click context message appeared
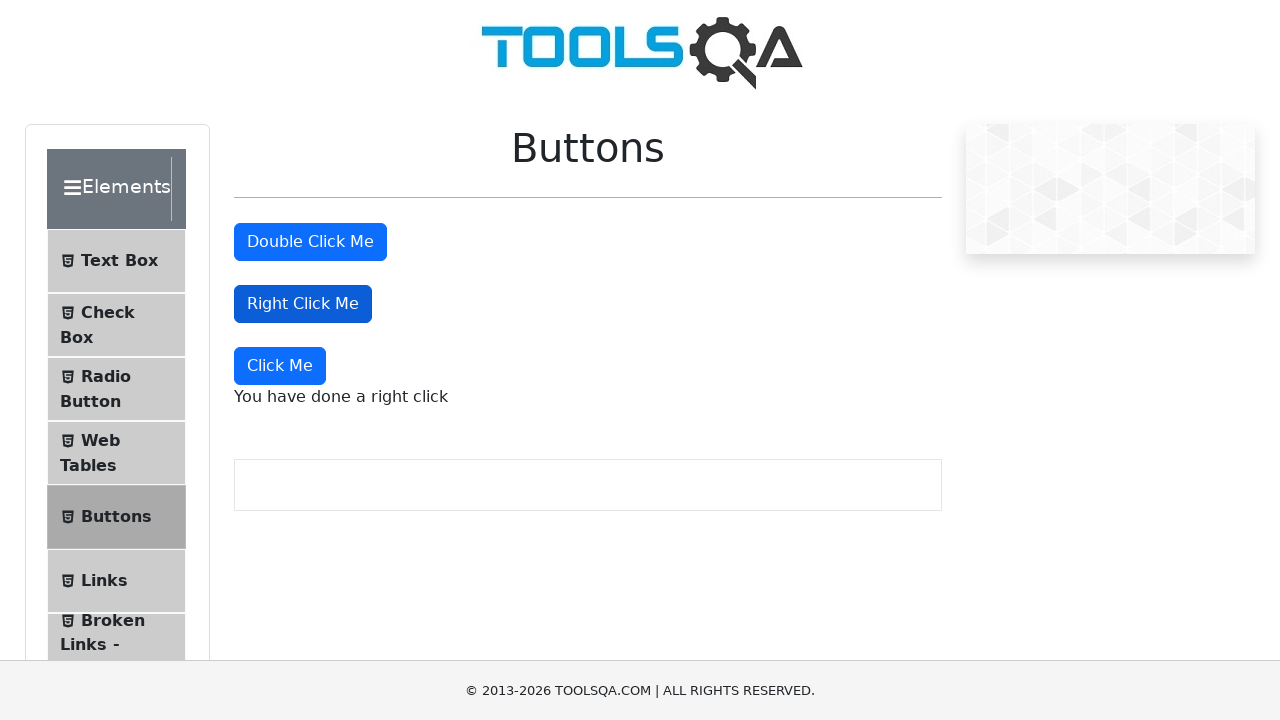

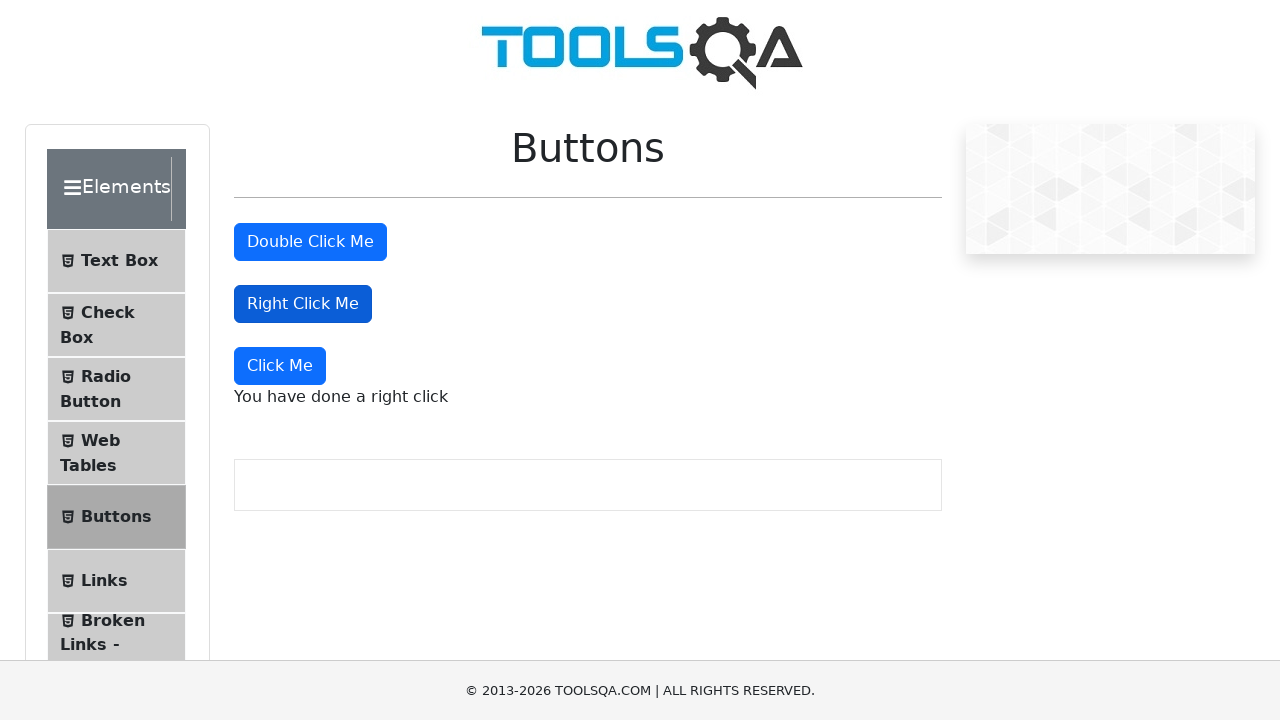